Tests multiple window handling by clicking a link that opens a new window, switching between windows, and verifying content in both windows

Starting URL: https://the-internet.herokuapp.com/

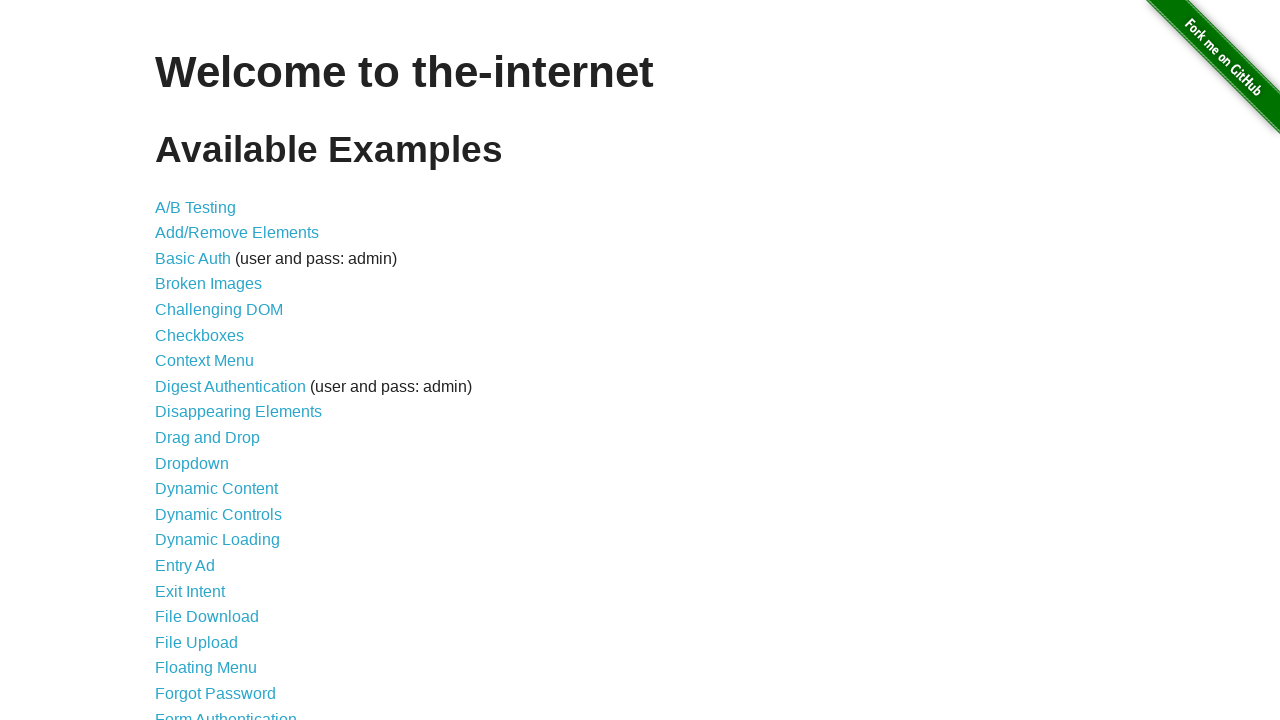

Clicked on 'Multiple Windows' link to navigate to the test page at (218, 369) on xpath=//a[text()='Multiple Windows']
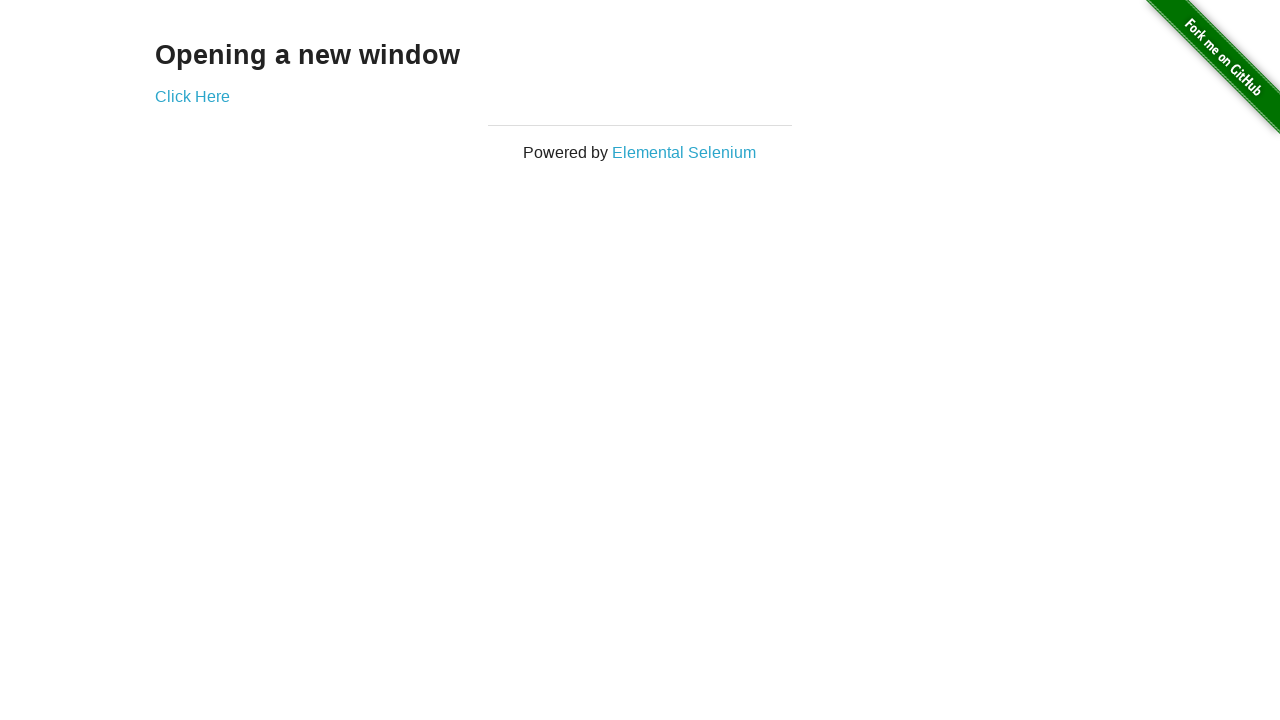

Clicked on 'Click Here' link which opened a new window at (192, 96) on xpath=//a[text()='Click Here']
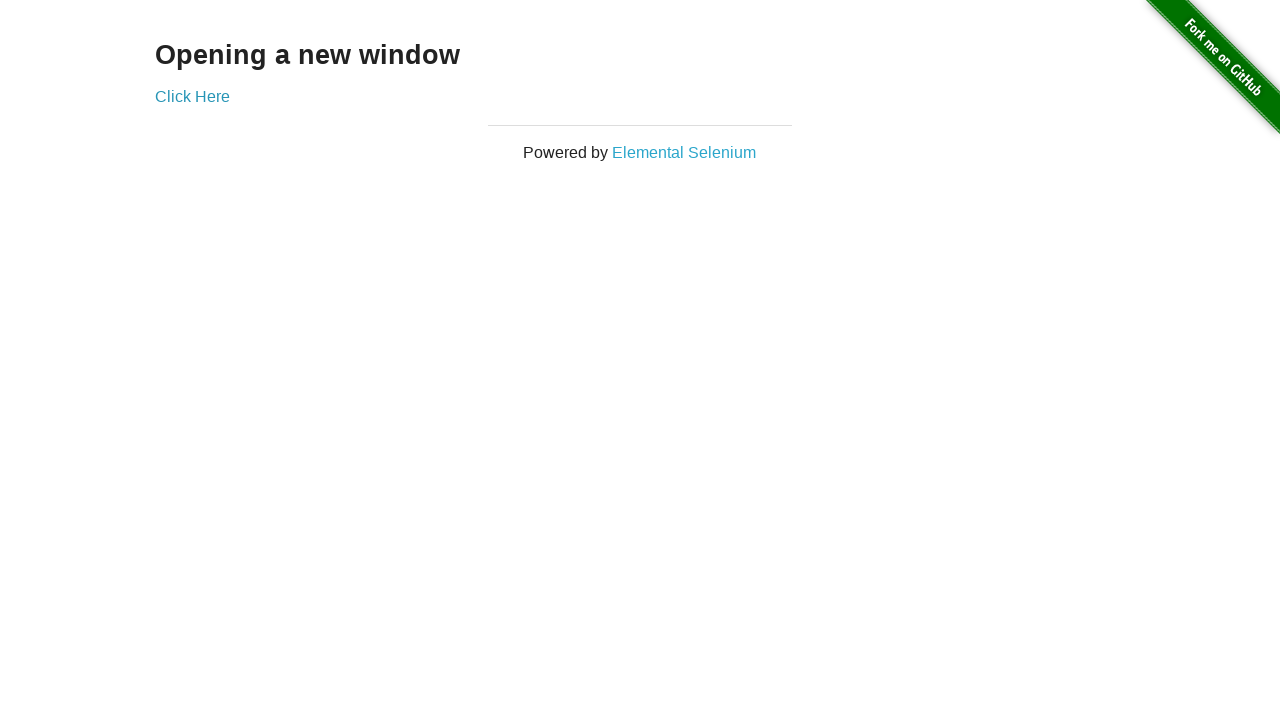

Waited for new window page to fully load
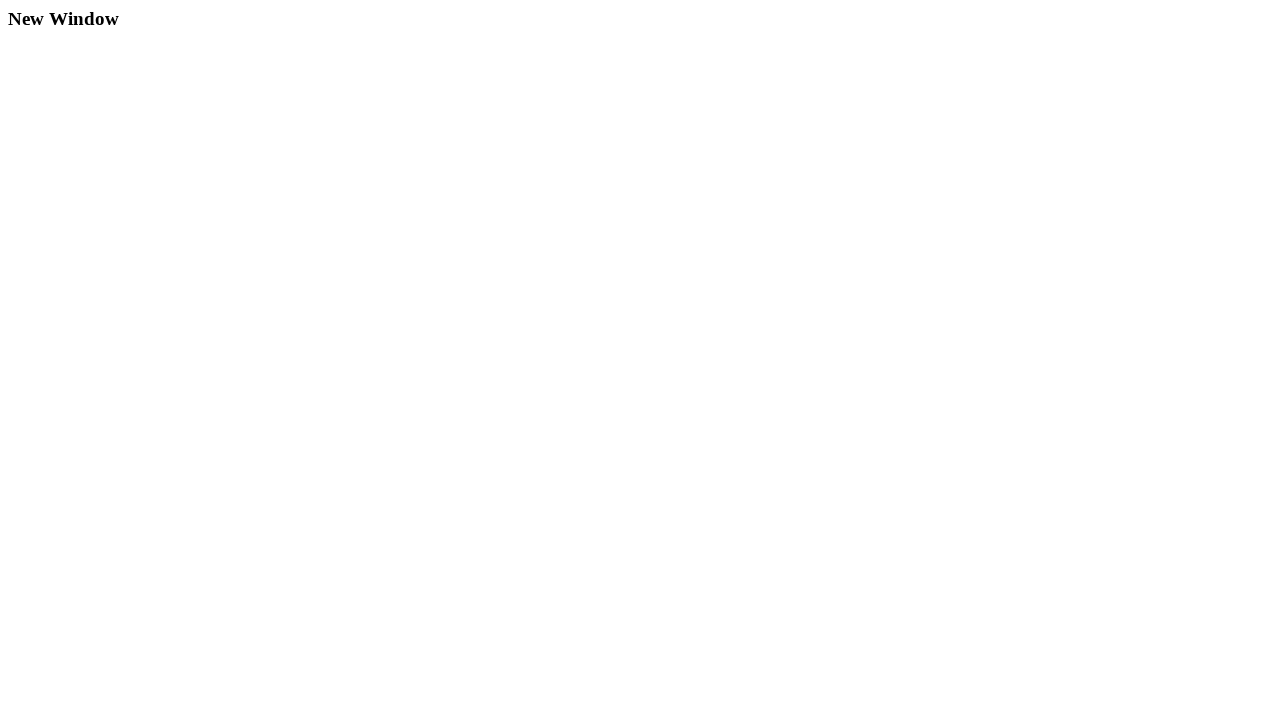

Retrieved heading text from new window: New Window
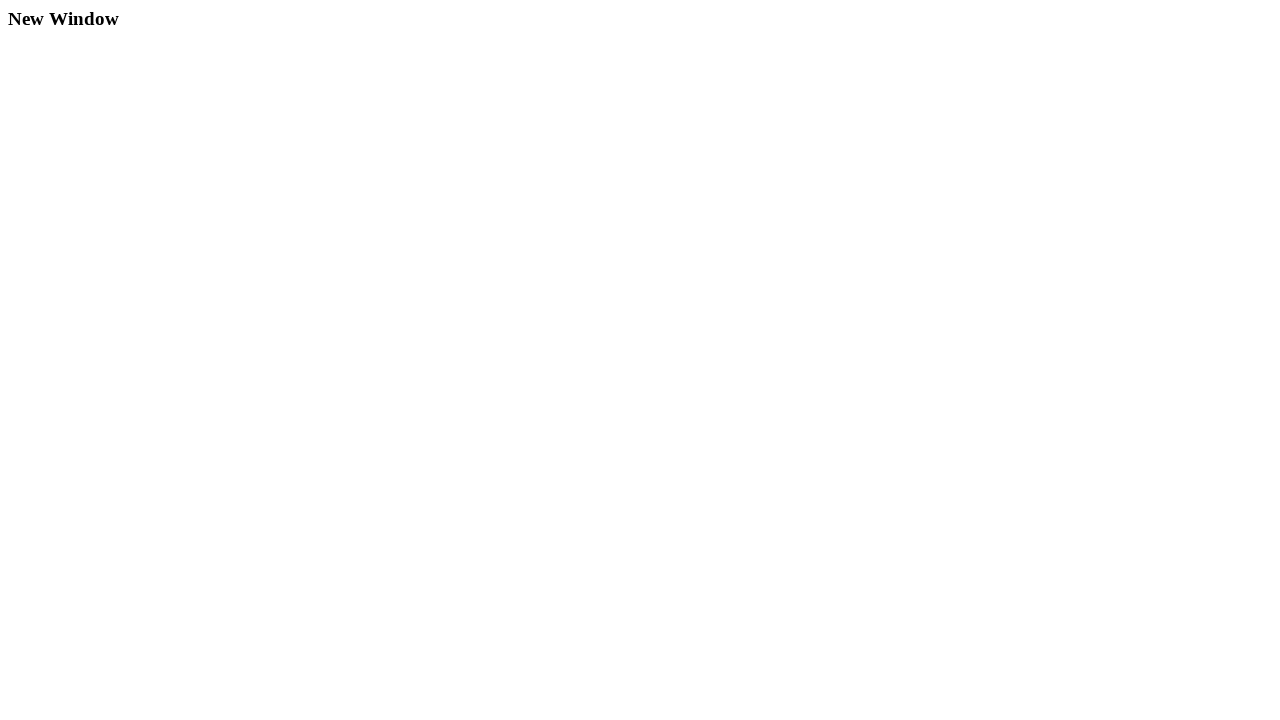

Retrieved heading text from original window: Opening a new window
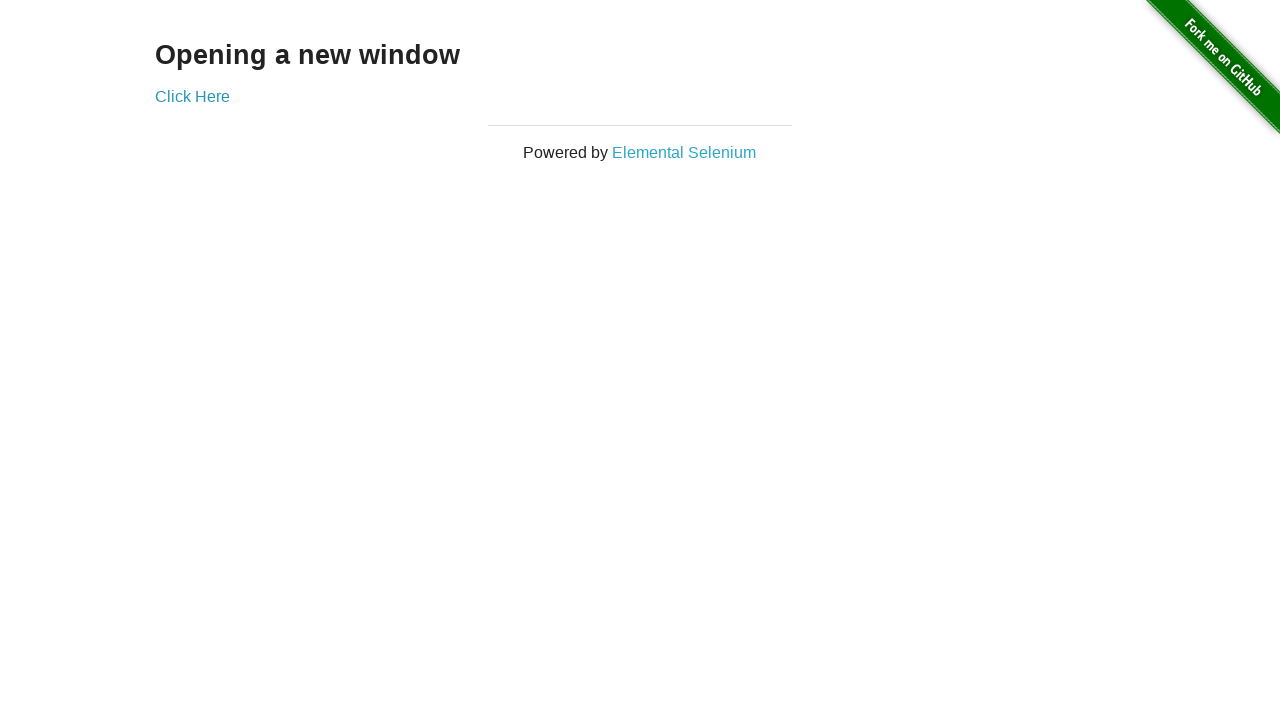

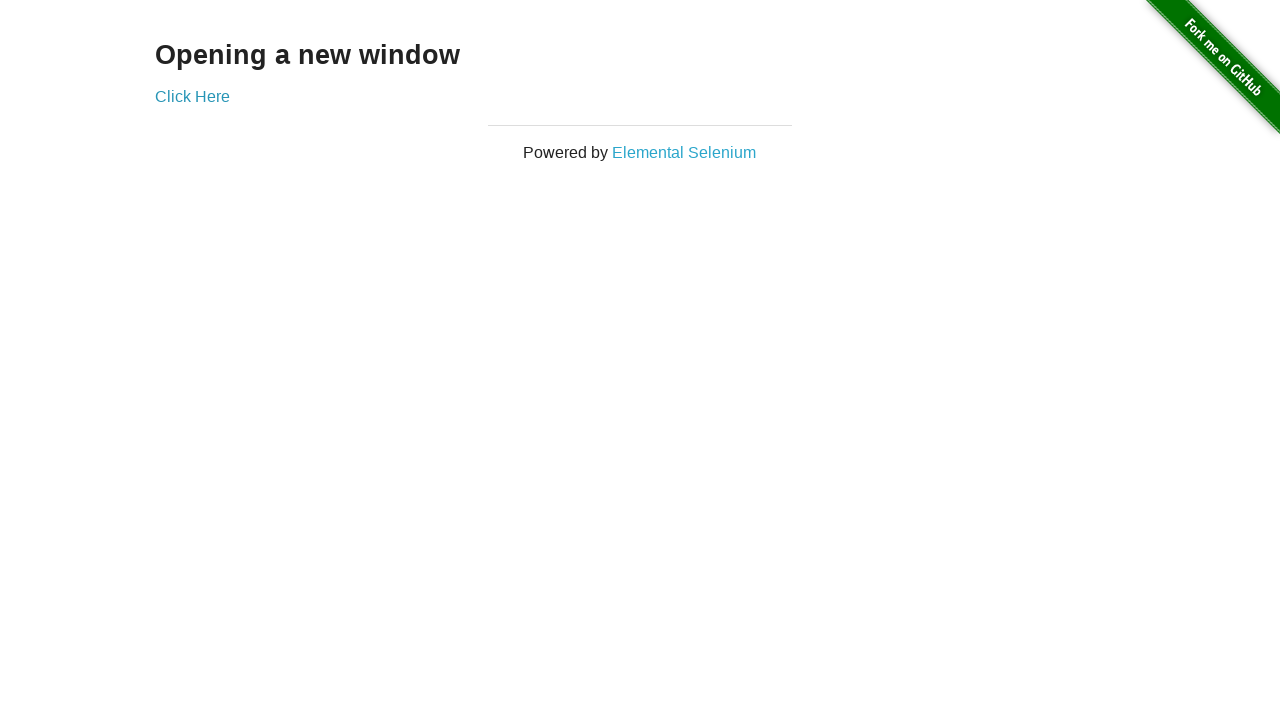